Tests triggering and accepting a simple alert dialog

Starting URL: https://testpages.eviltester.com/styled/alerts/alert-test.html

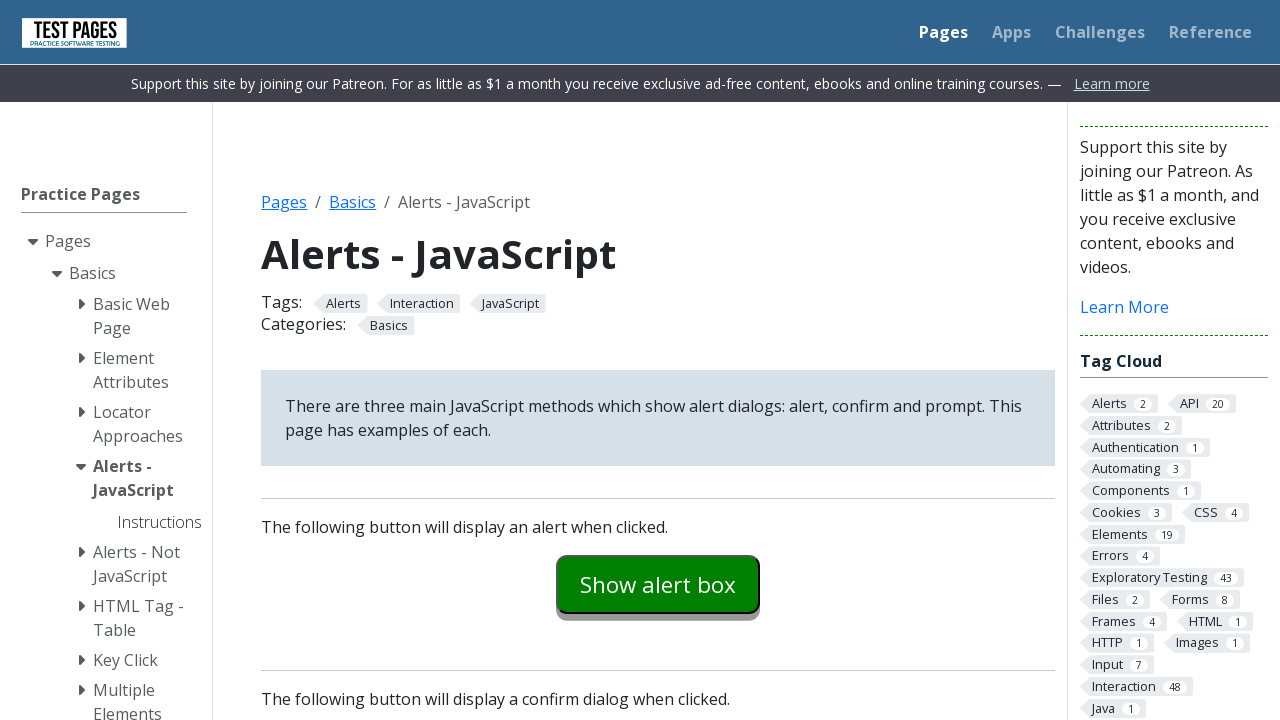

Set up dialog handler to automatically accept alerts
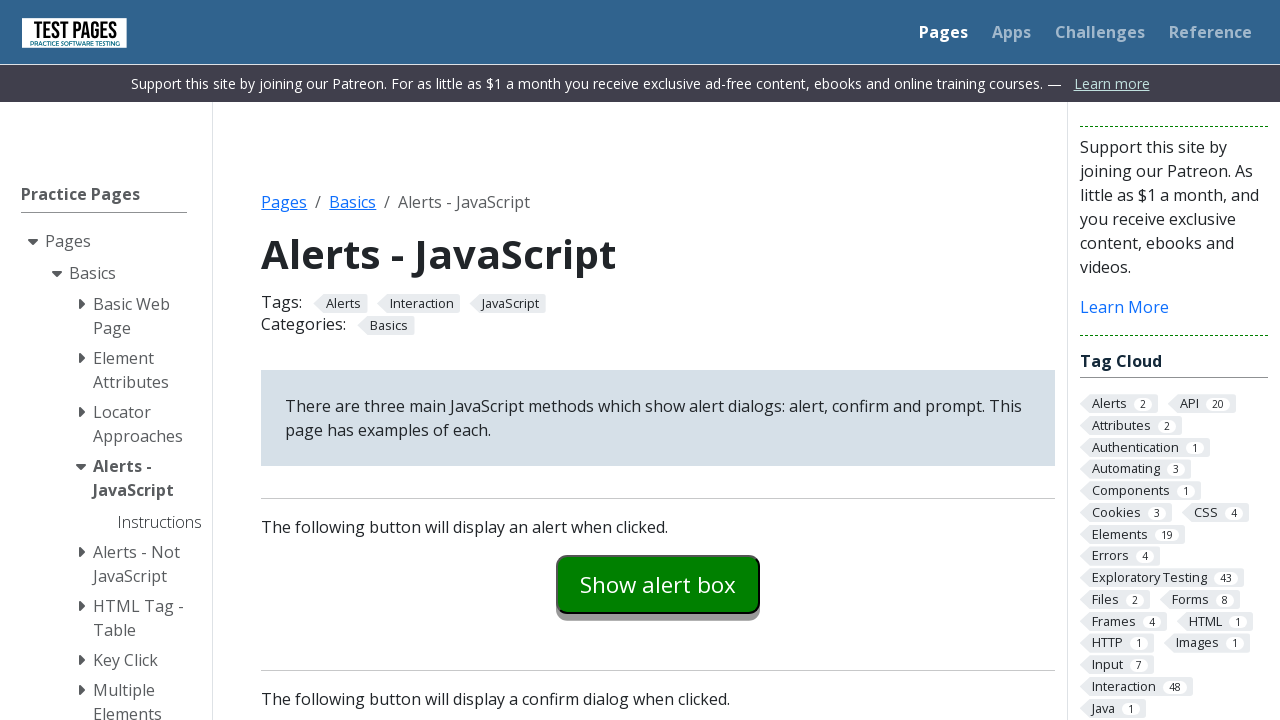

Clicked the alert button to trigger alert dialog at (658, 584) on #alertexamples
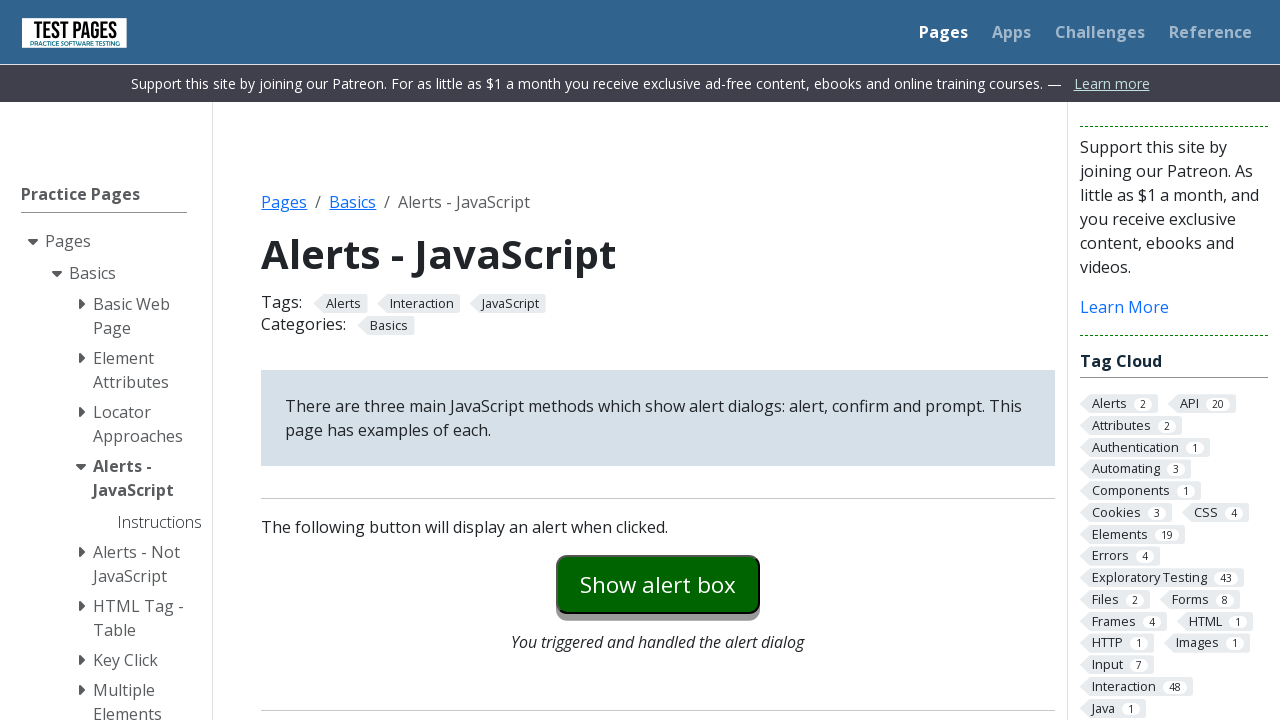

Alert explanation text appeared on page
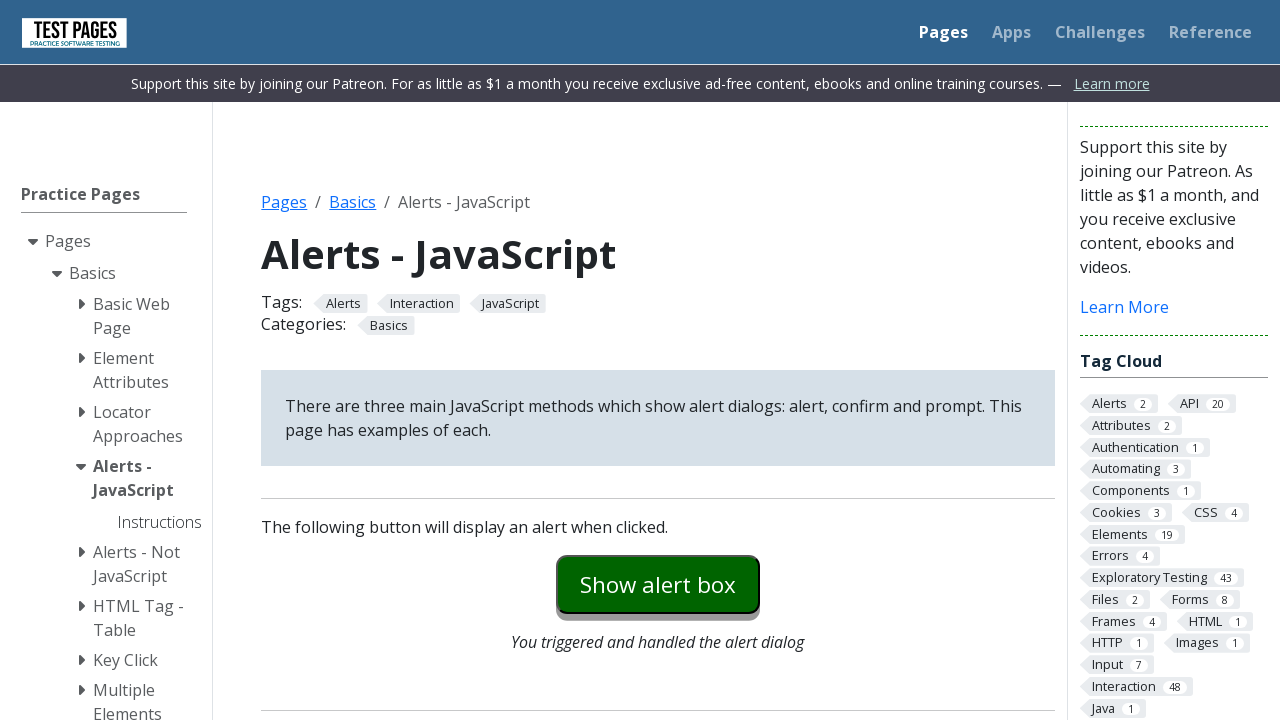

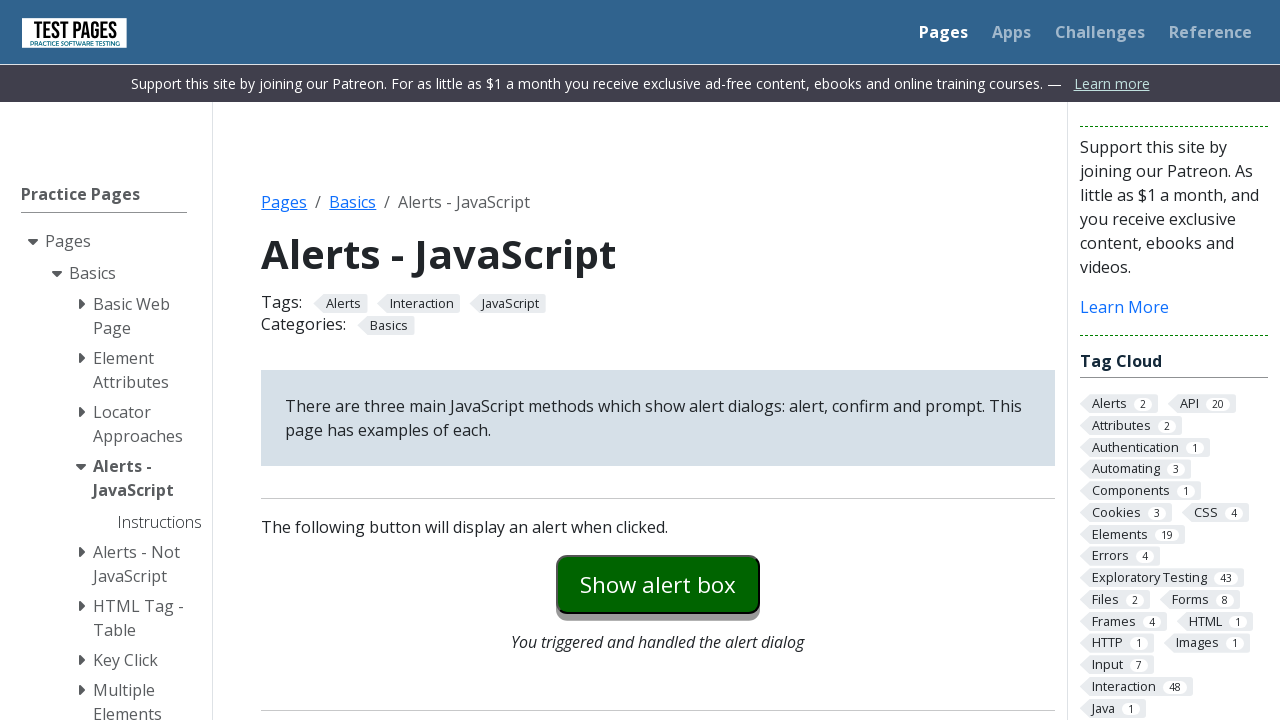